Tests drag and drop functionality on jQuery UI demo page by dragging an element and dropping it onto a target element within an iframe

Starting URL: https://jqueryui.com/droppable/

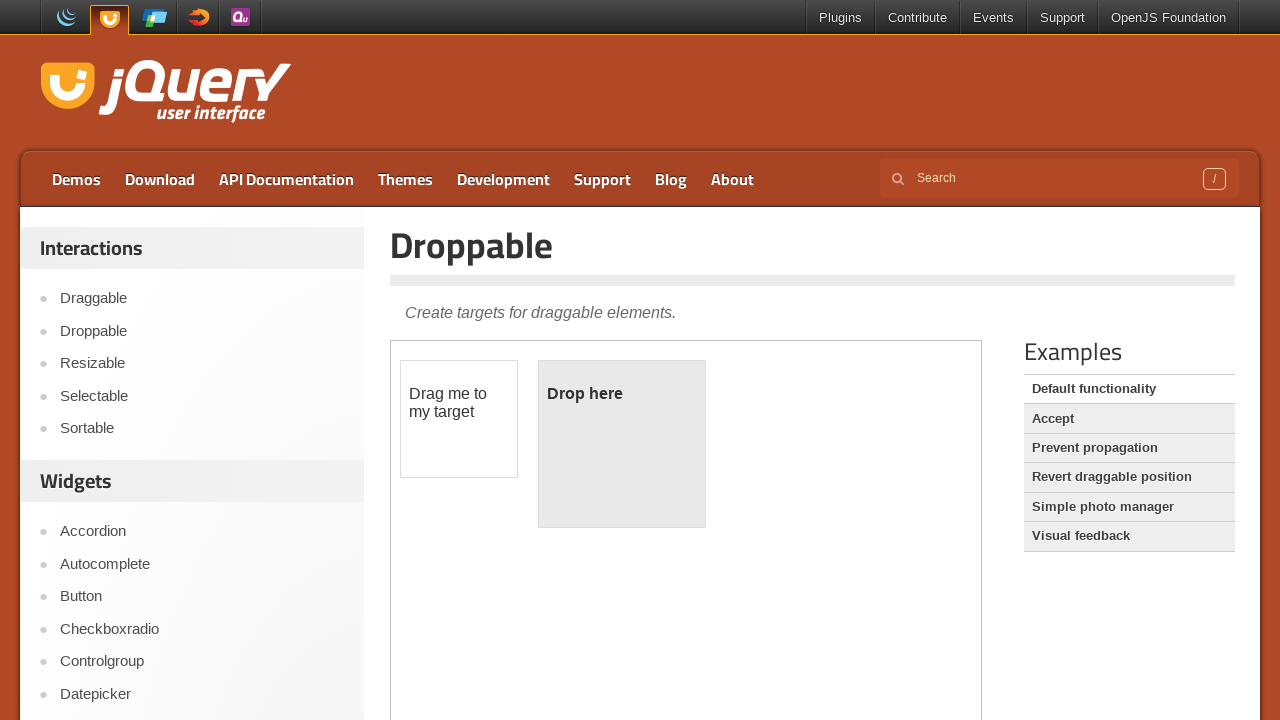

Located the first iframe on the jQuery UI droppable demo page
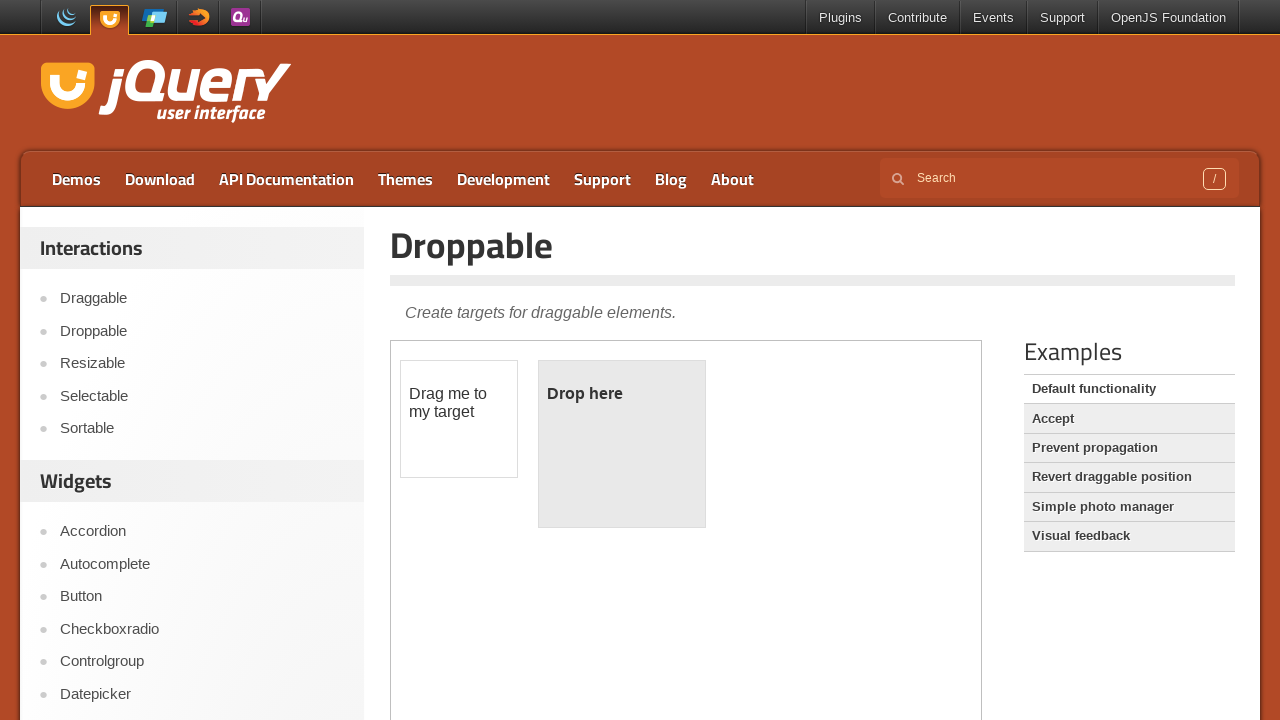

Located the draggable element with ID 'draggable' within the iframe
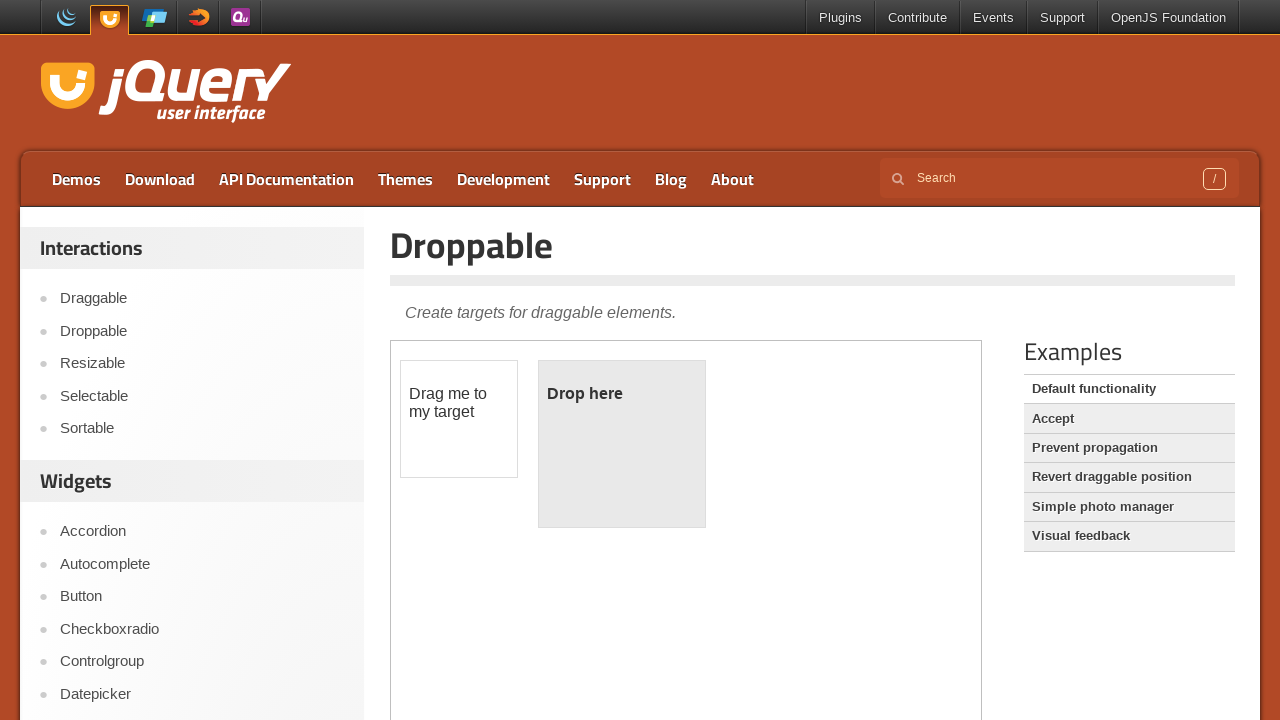

Located the droppable target element with ID 'droppable' within the iframe
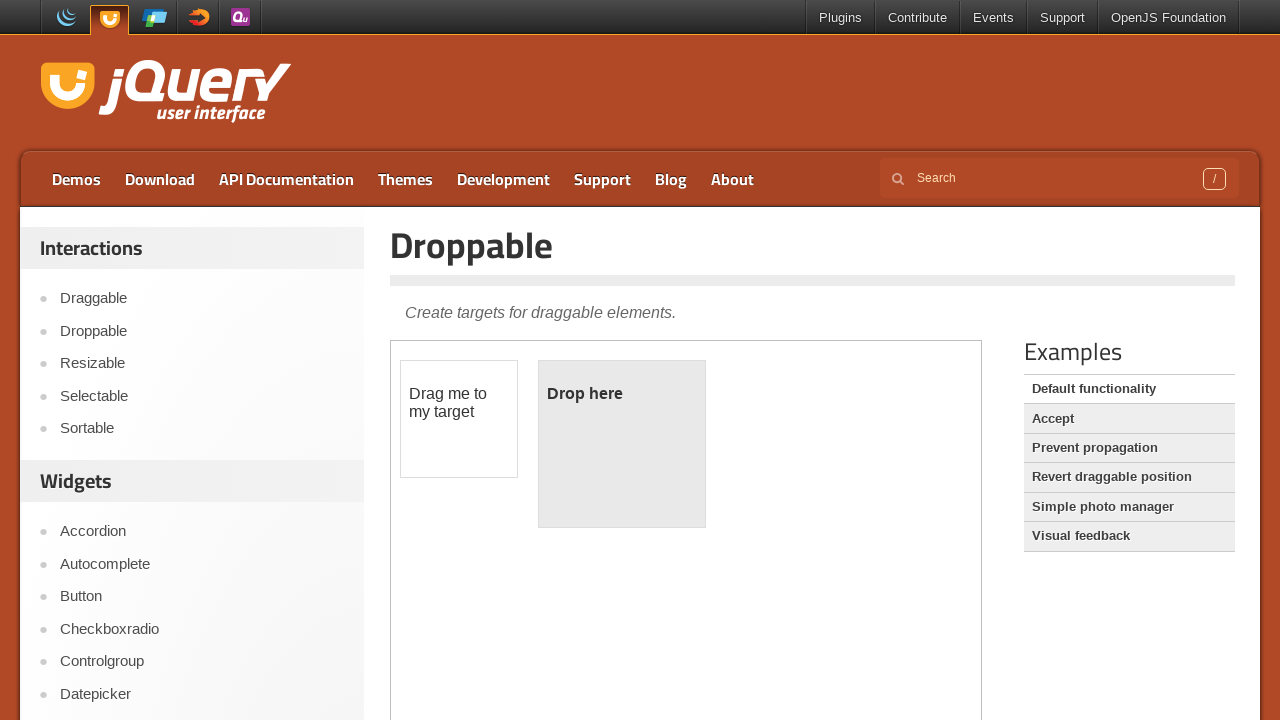

Successfully dragged the draggable element onto the droppable target element at (622, 444)
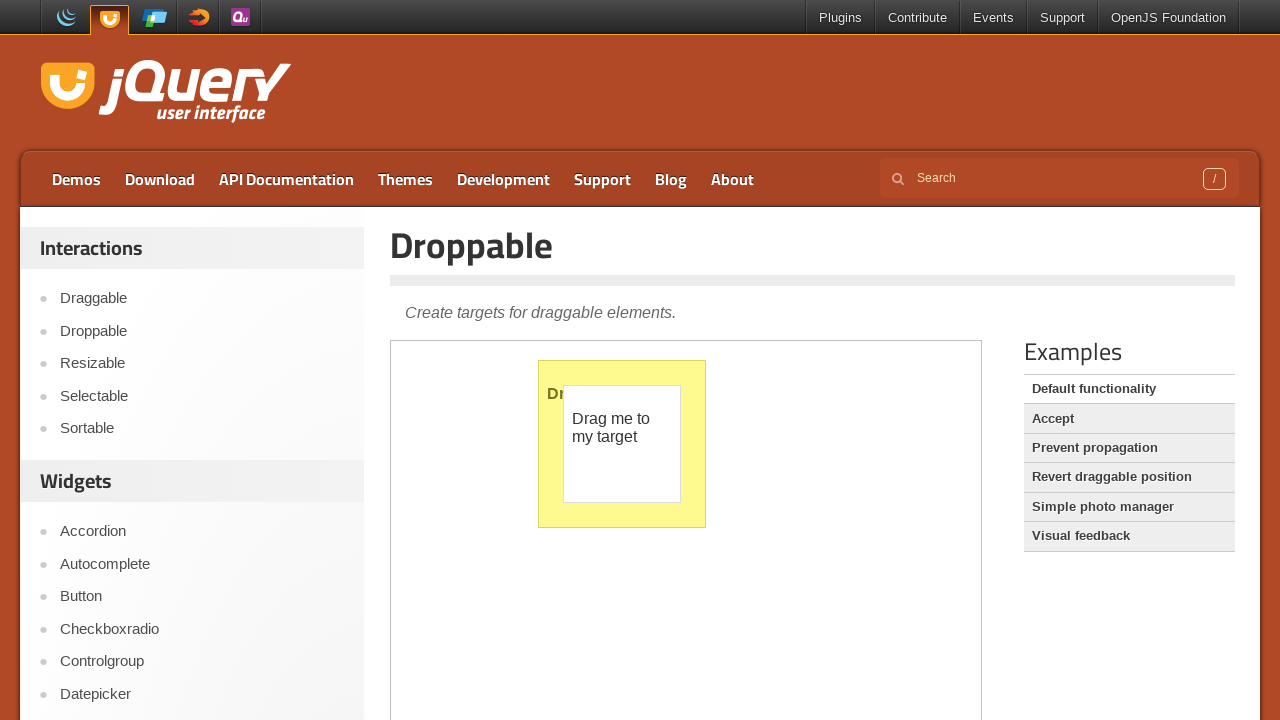

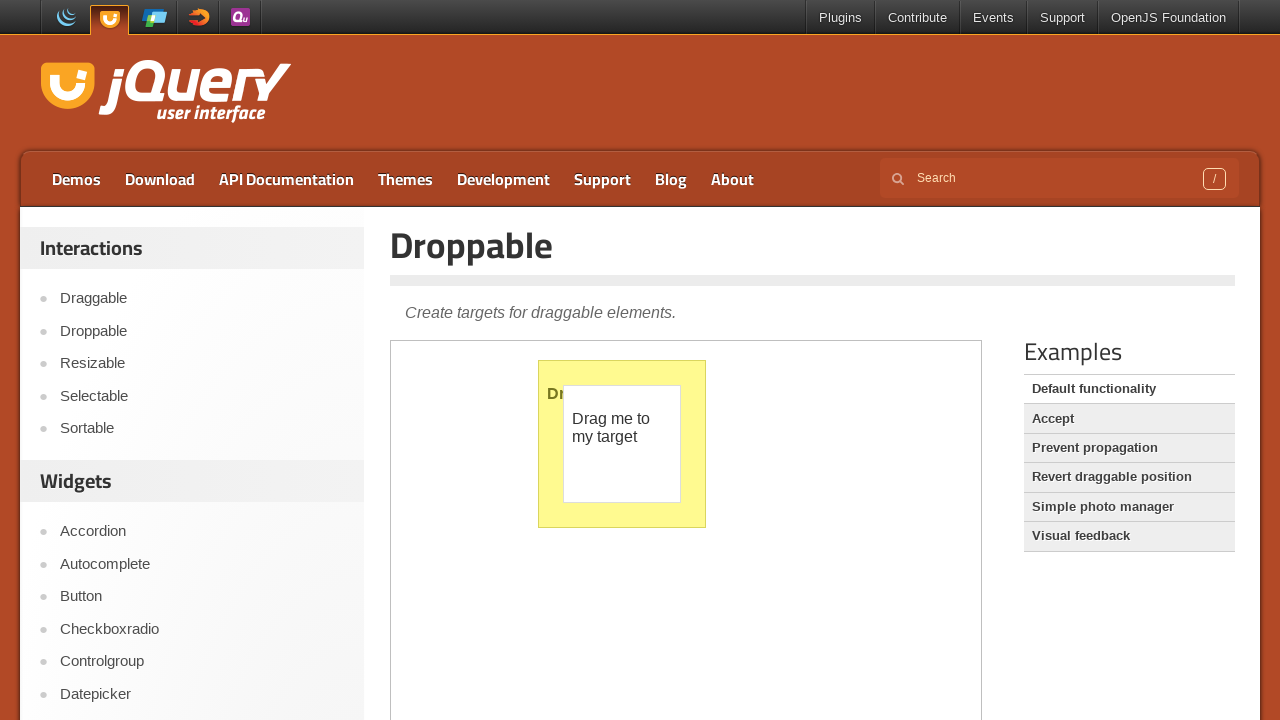